Tests JavaScript alert handling by clicking a button that triggers an alert and then accepting the alert dialog

Starting URL: https://demoqa.com/alerts

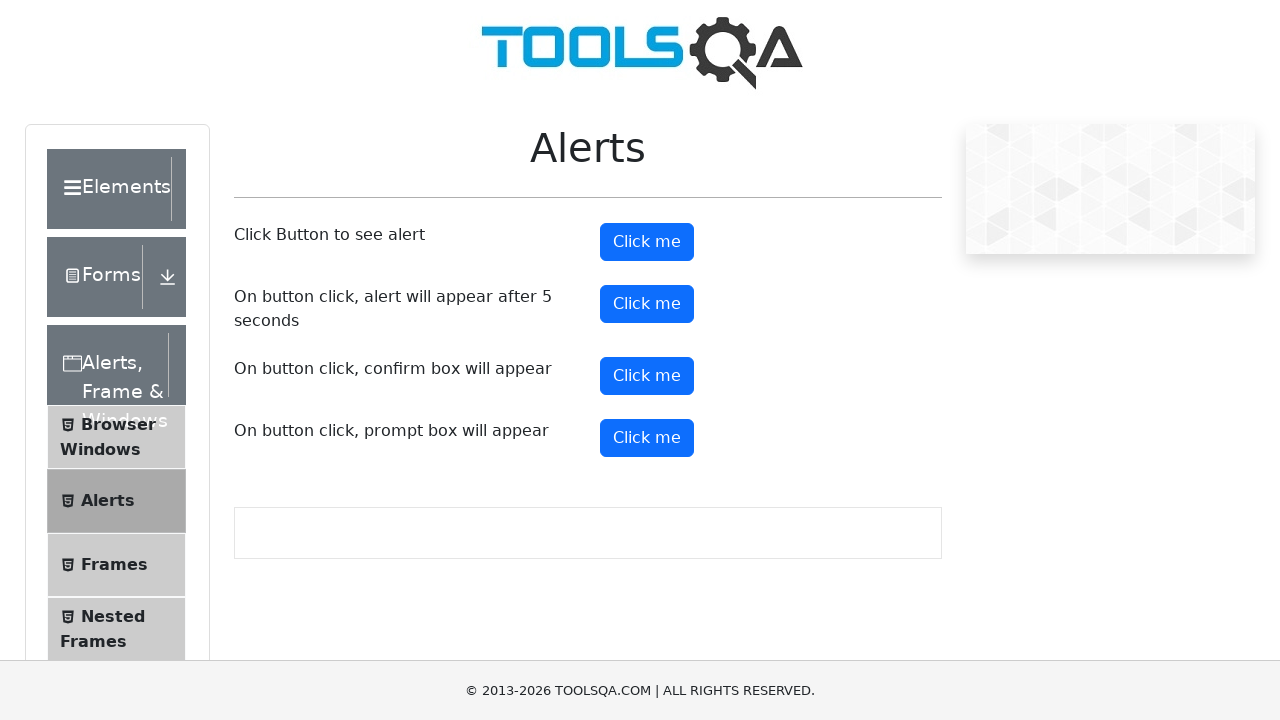

Clicked alert button to trigger JavaScript alert at (647, 242) on #alertButton
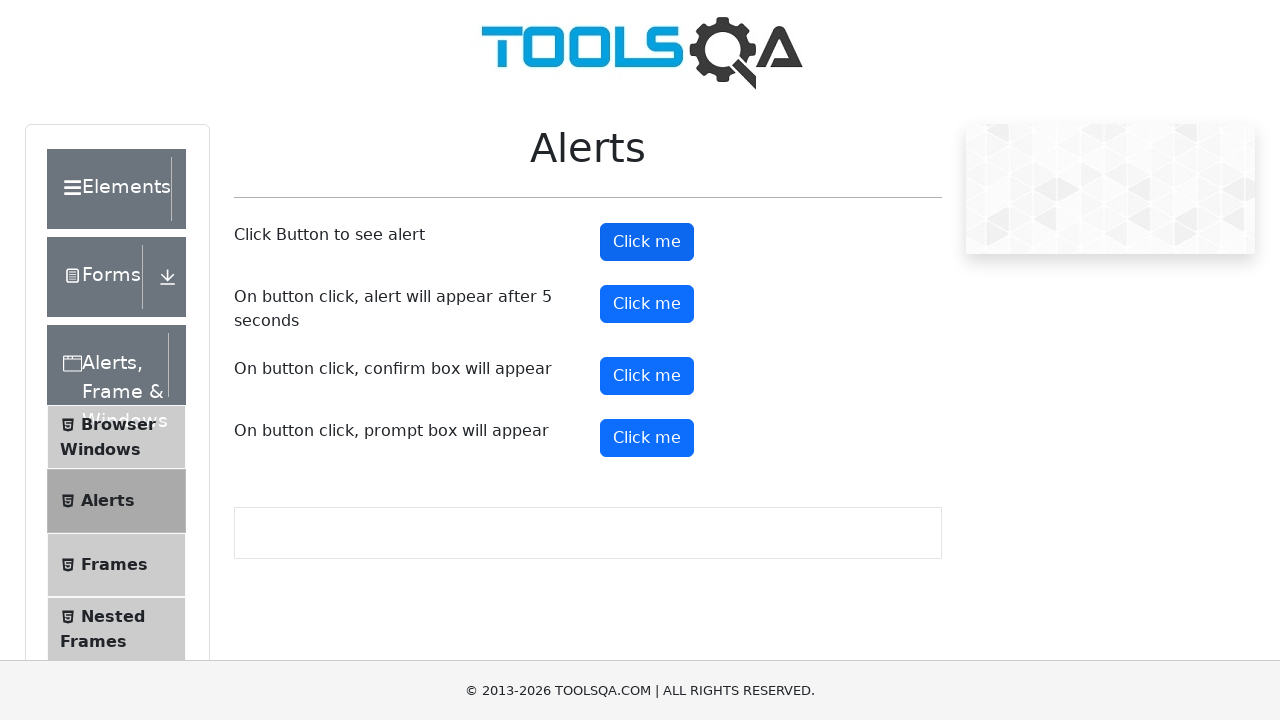

Set up dialog handler to accept alert
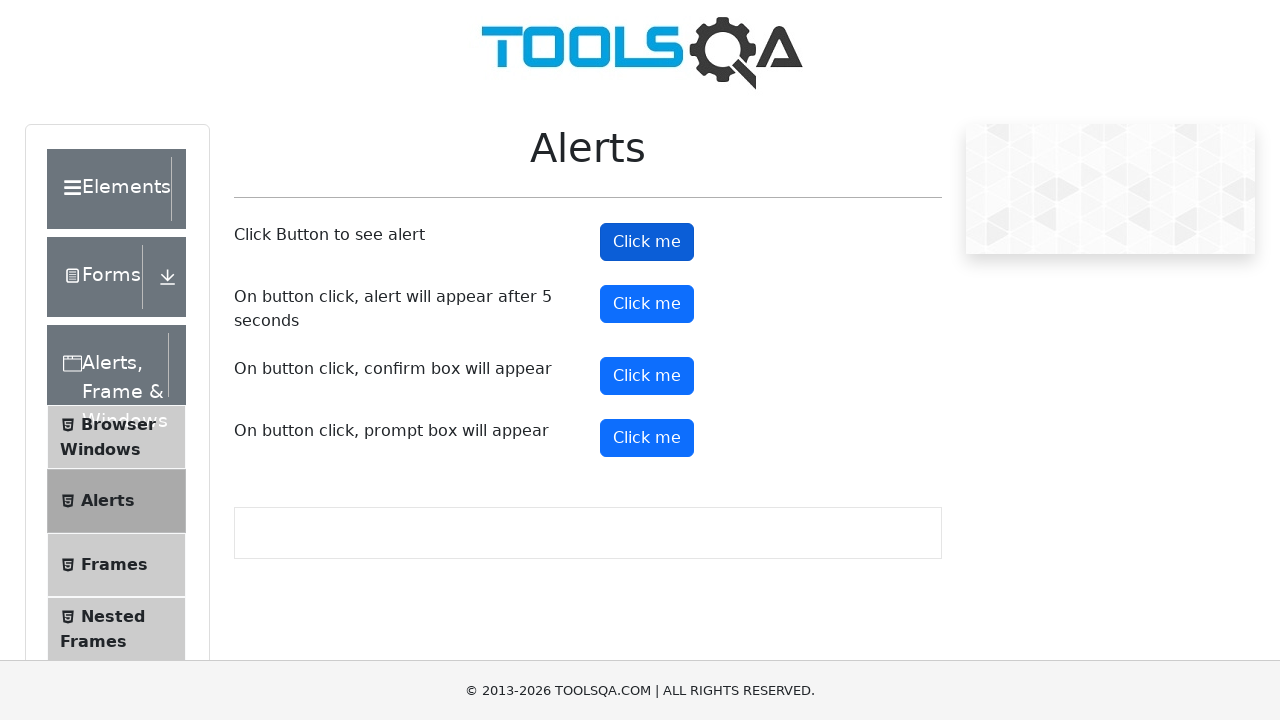

Waited for alert to be processed
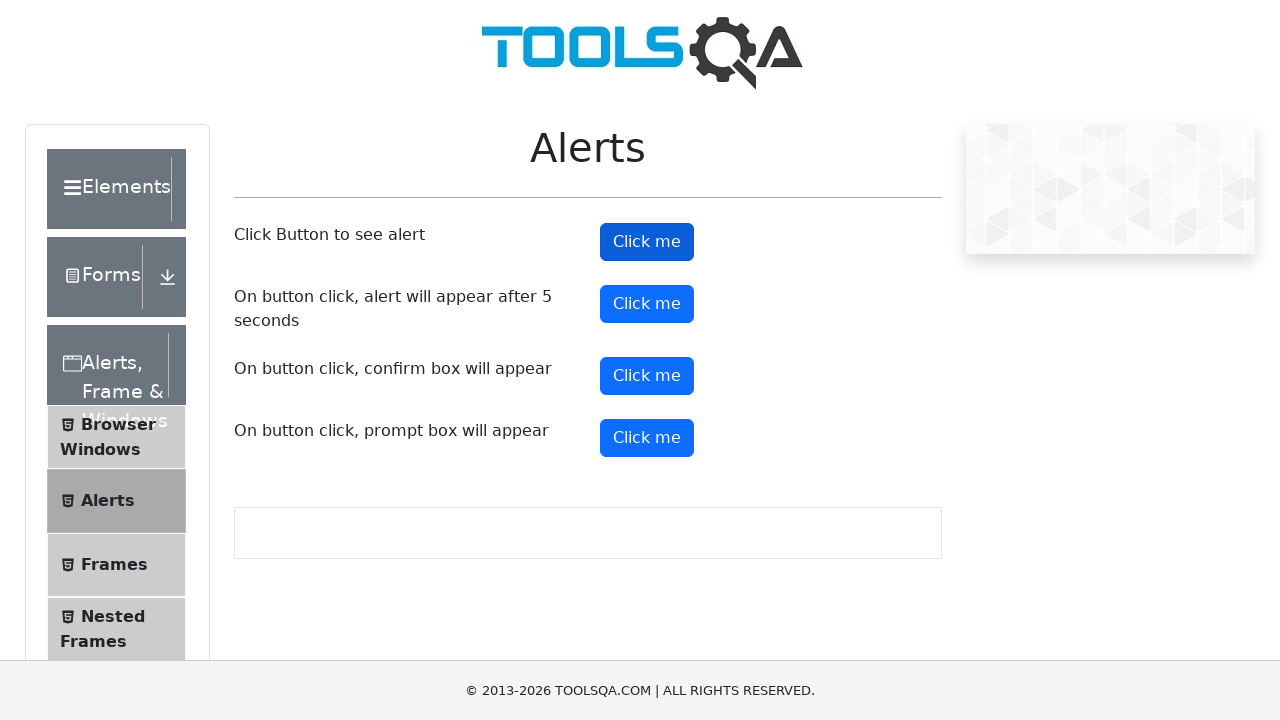

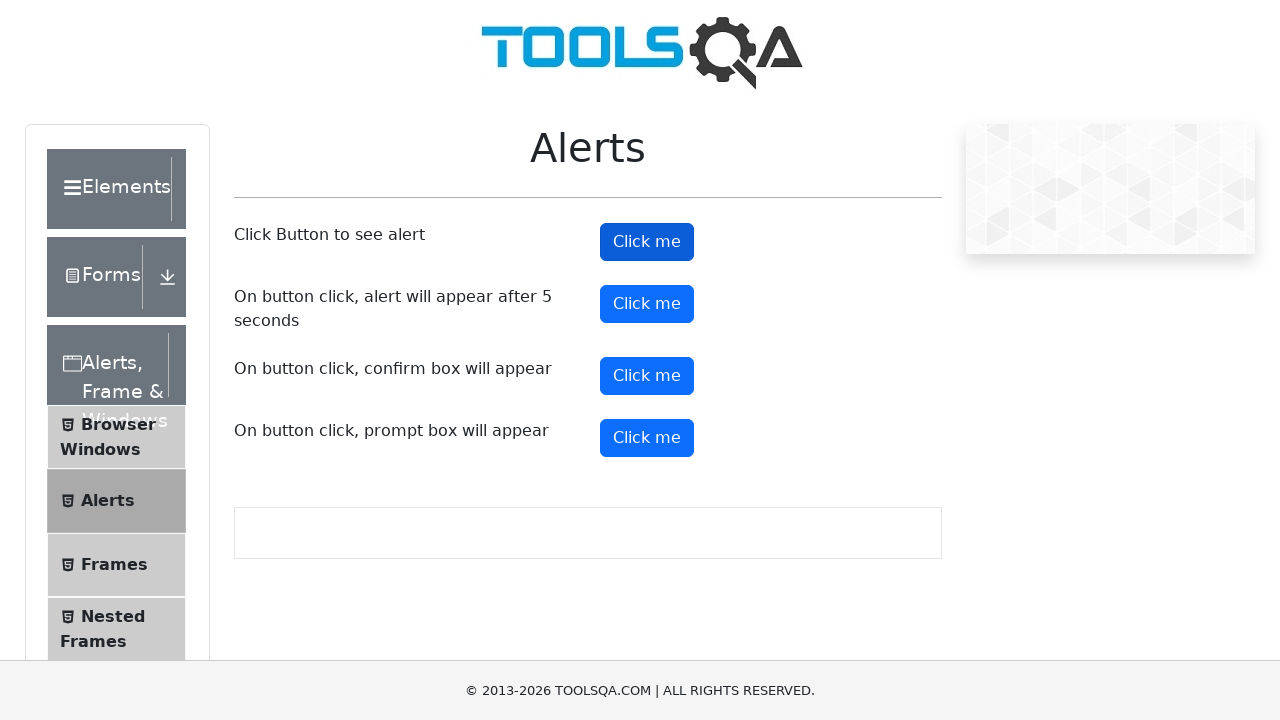